Tests basic navigation on the UI Testing Playground website by clicking the navbar brand and then navigating to the Resources page

Starting URL: http://uitestingplayground.com/

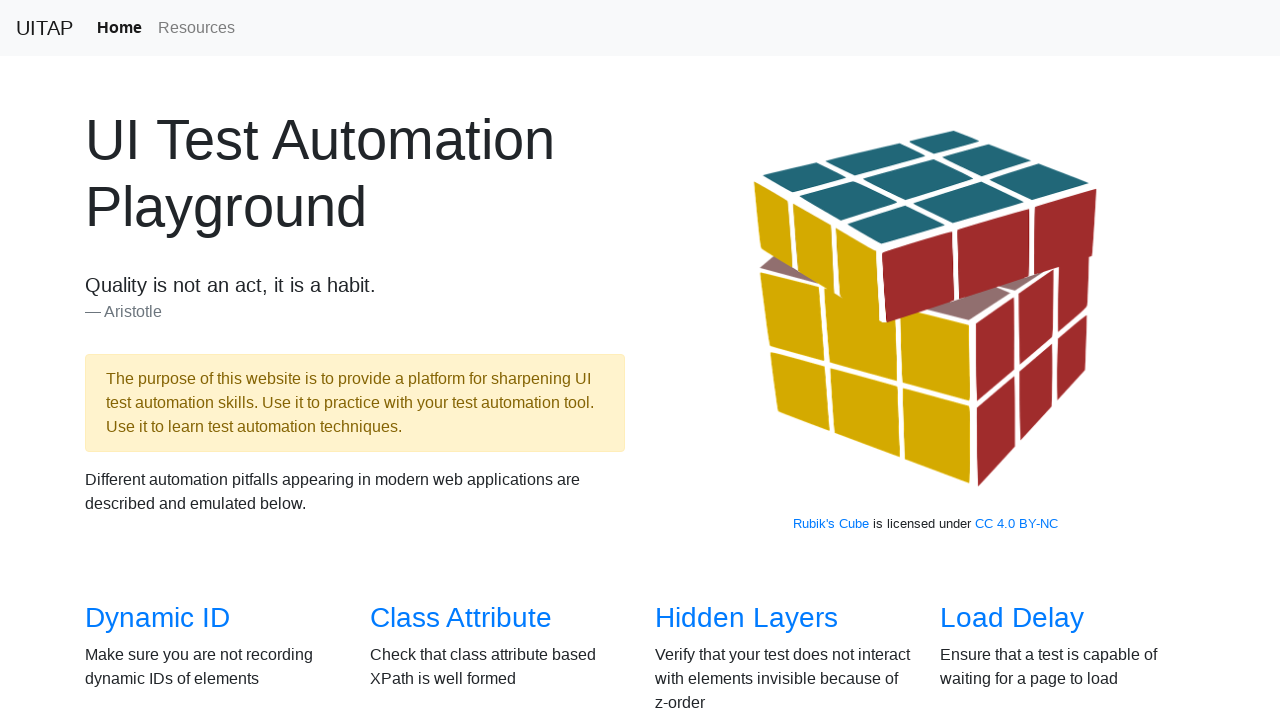

Waited for title element to be present
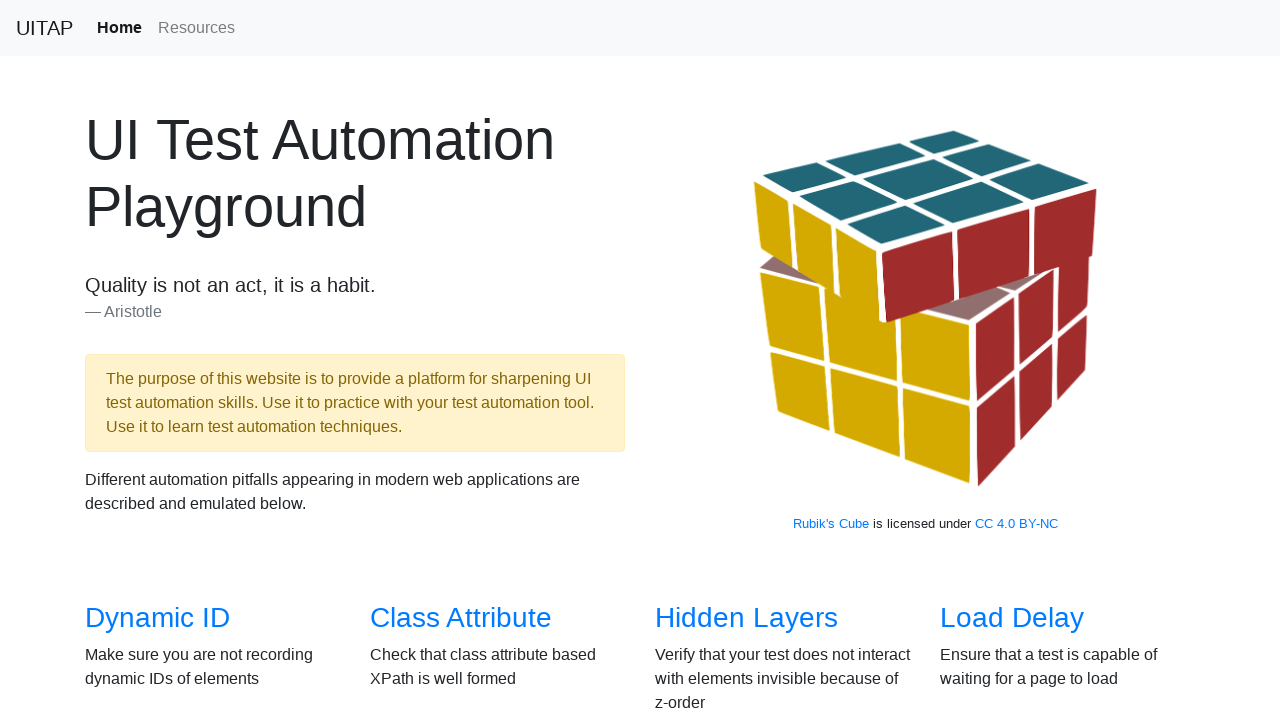

Waited for alert element to be present
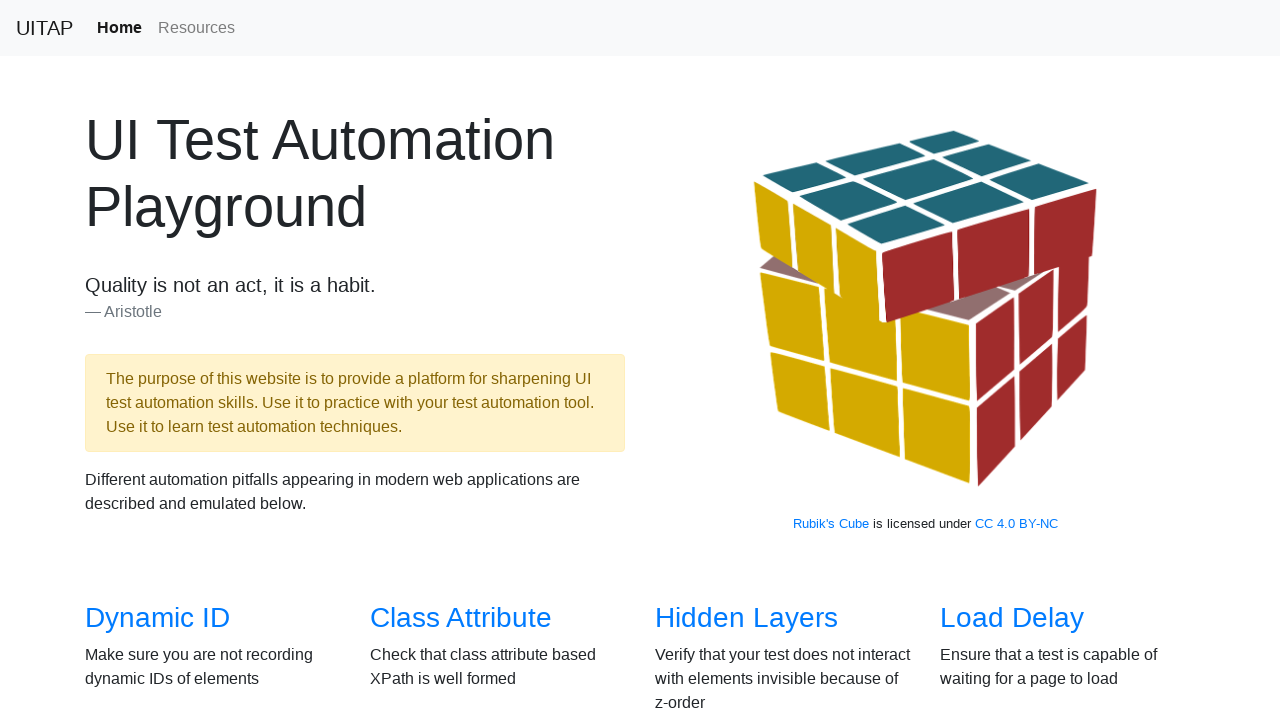

Clicked on navbar brand at (44, 28) on a.navbar-brand
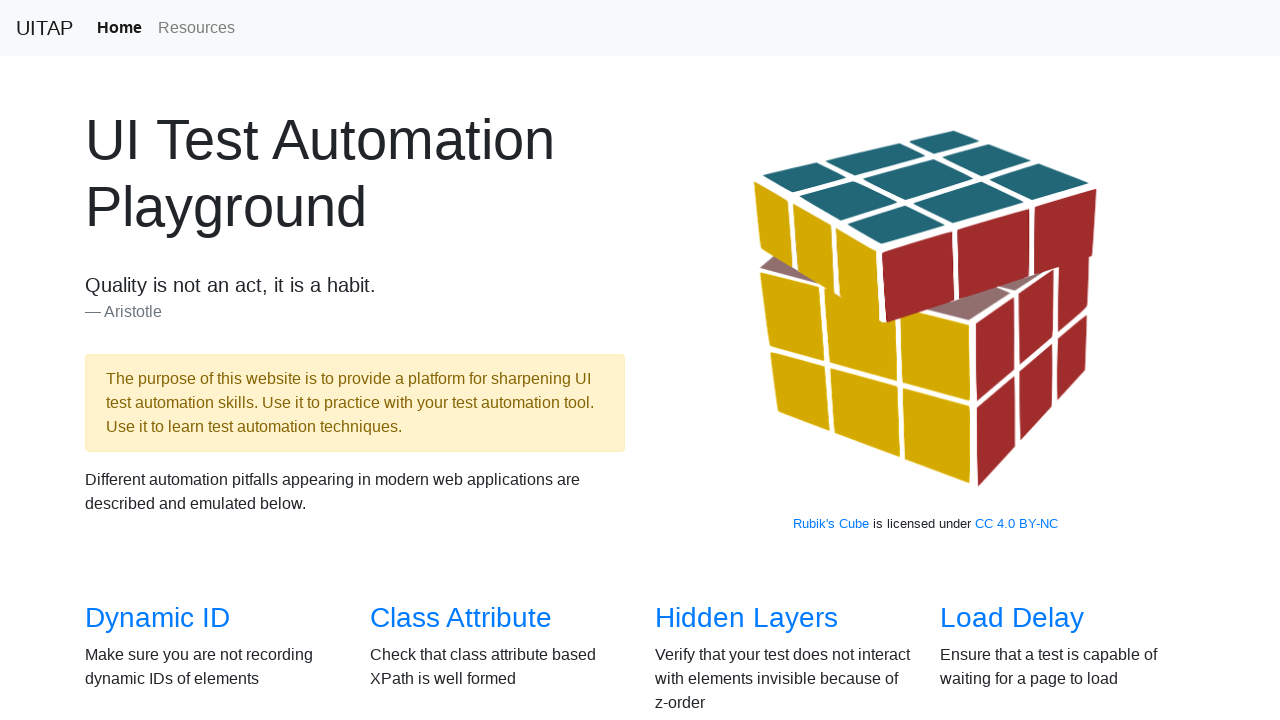

Clicked on Resources link in navigation at (196, 28) on a.nav-link:has-text('Resources')
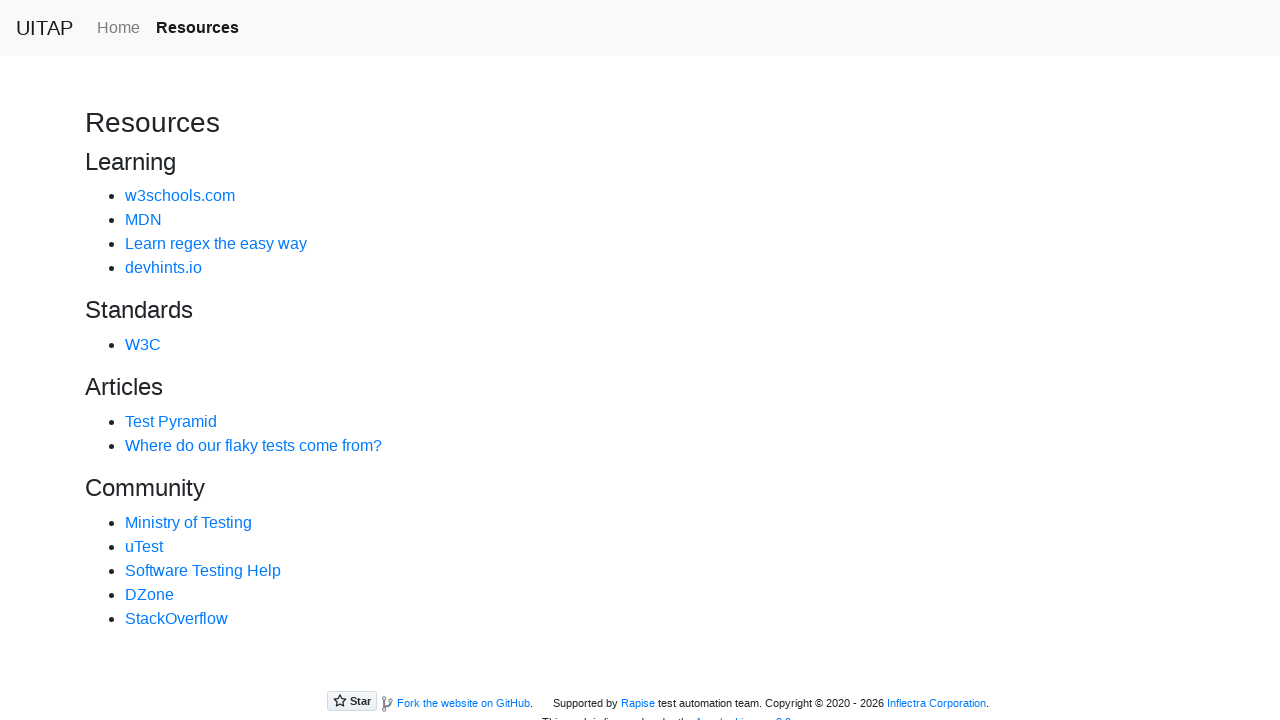

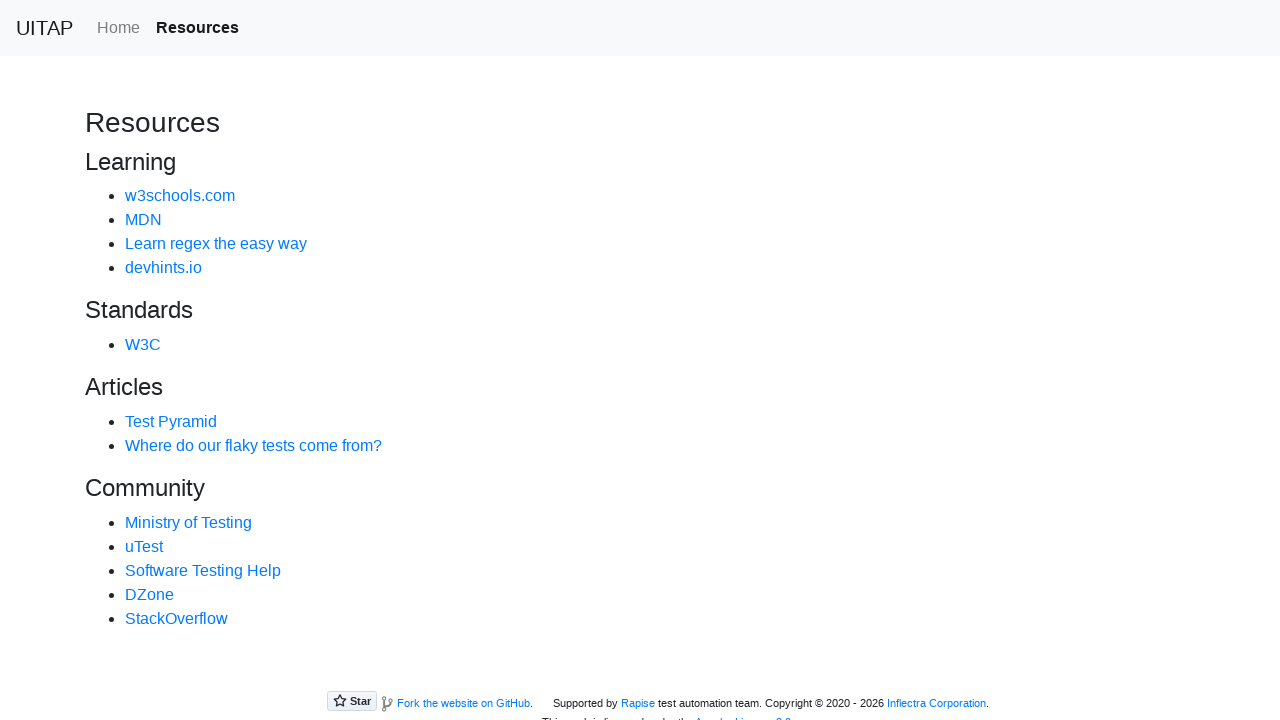